Navigates to a demo text box page and waits for 5 seconds using a static timeout to demonstrate pause execution functionality.

Starting URL: https://demoqa.com/text-box/

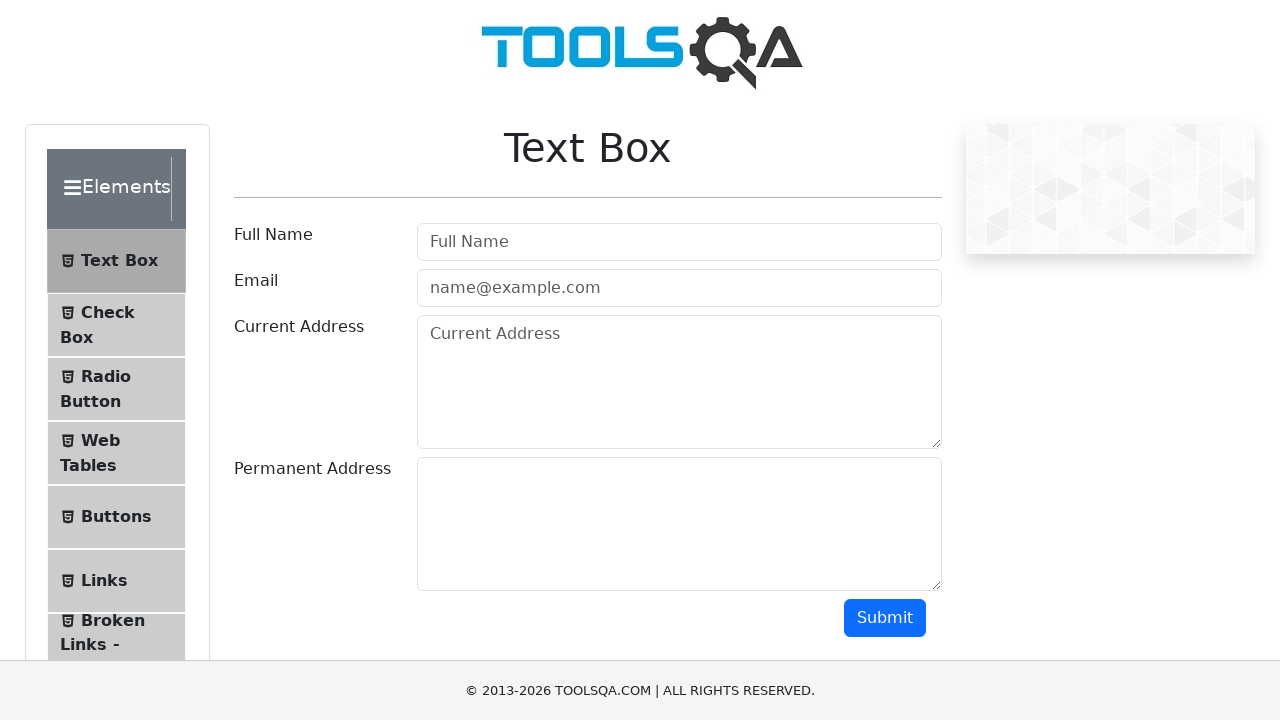

Navigated to the DemoQA text box page
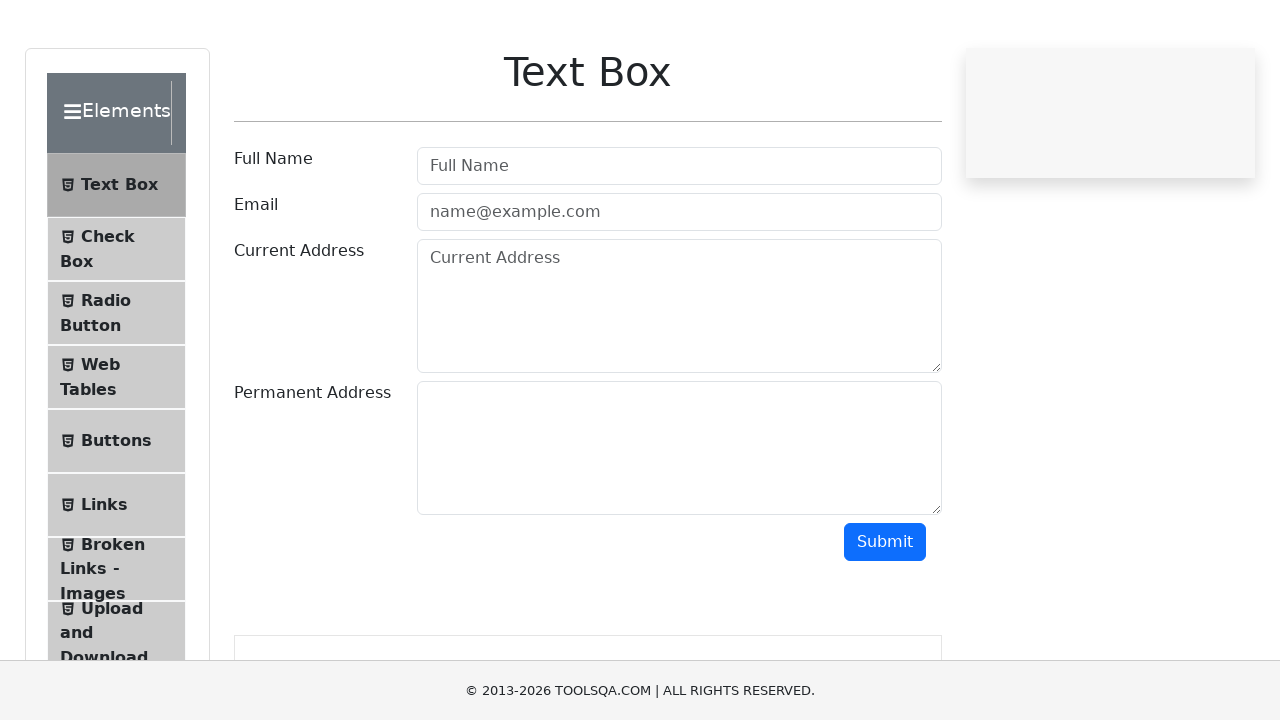

Waited for 5 seconds to demonstrate pause execution functionality
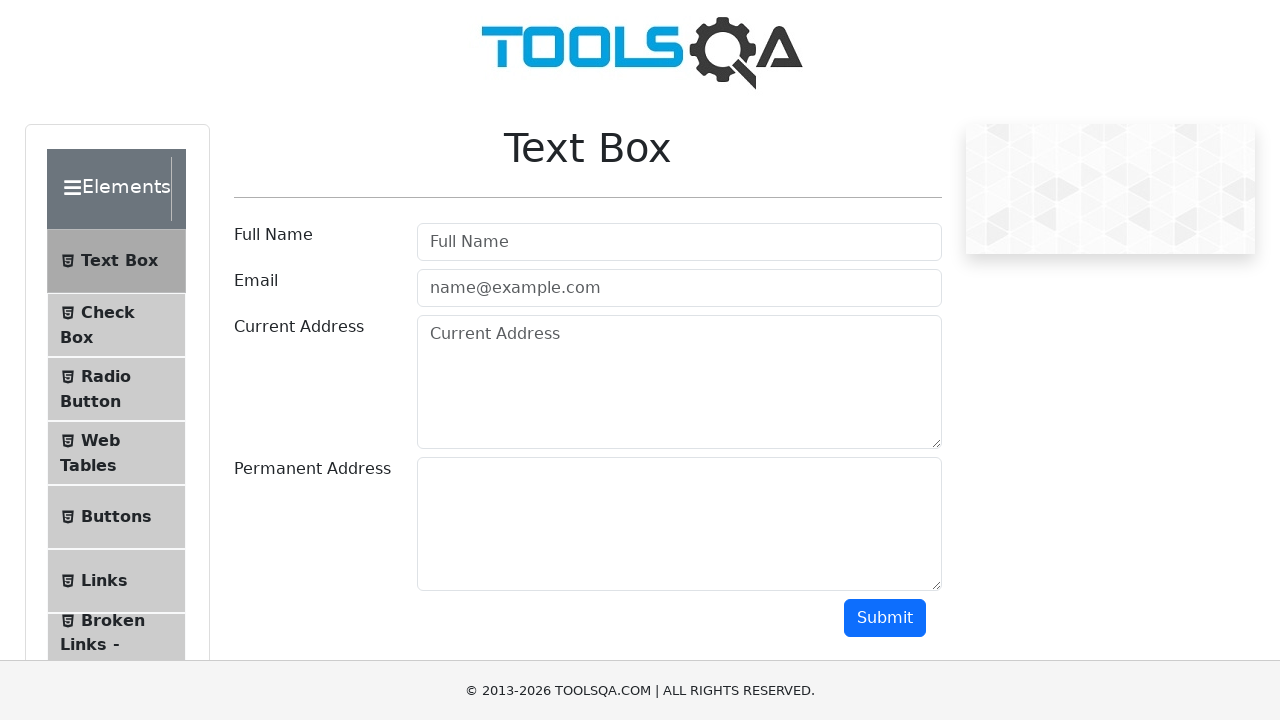

Verified that the page URL matches the expected URL https://demoqa.com/text-box/
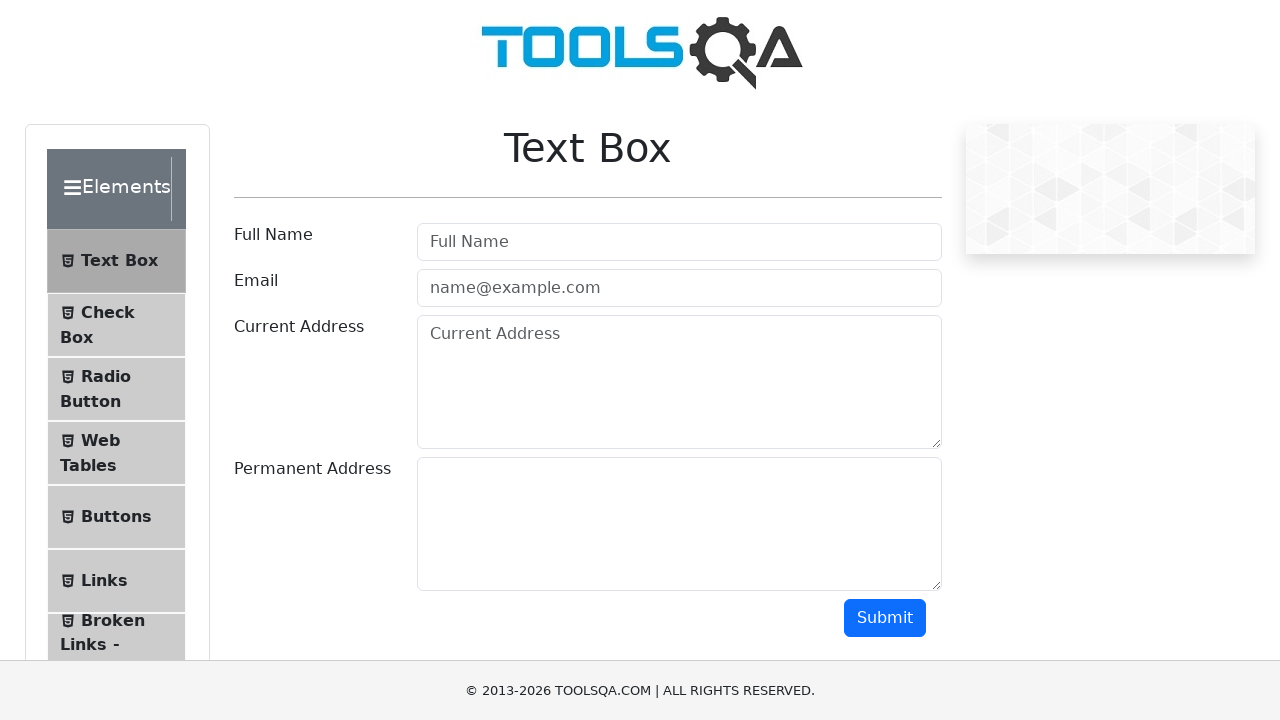

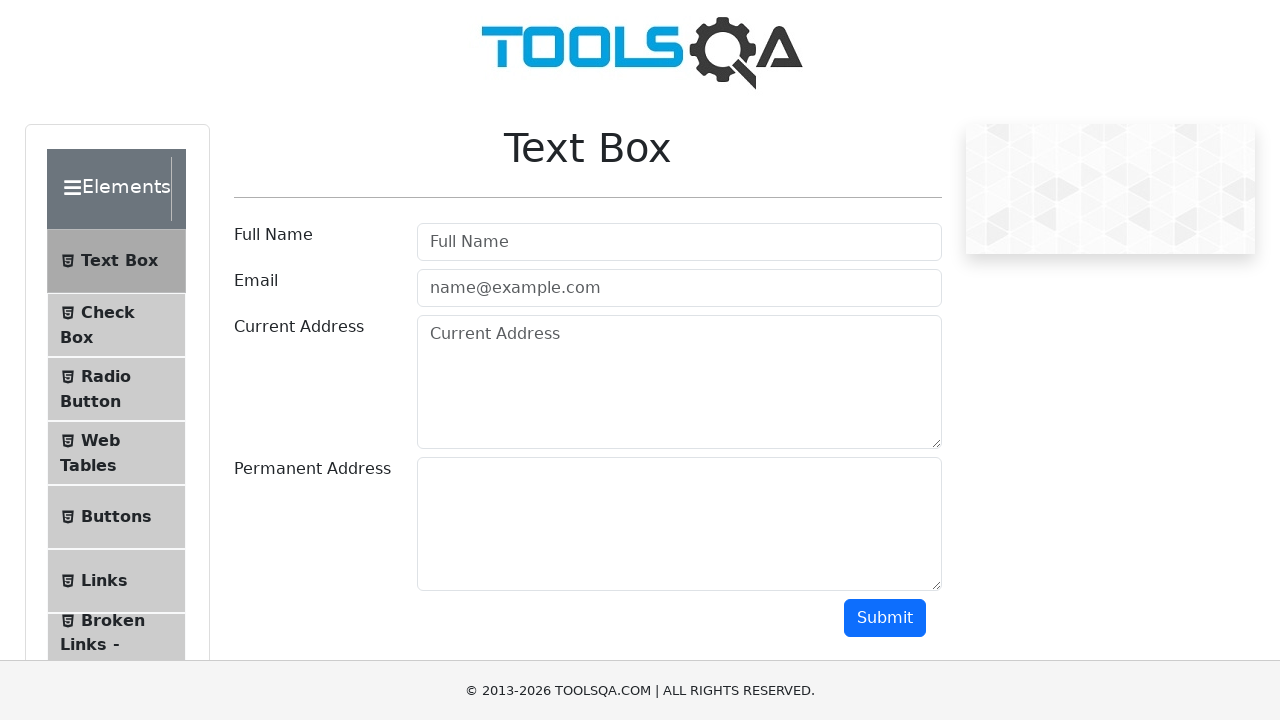